Tests that the text input field is cleared after adding a todo item

Starting URL: https://example.cypress.io/todo#/

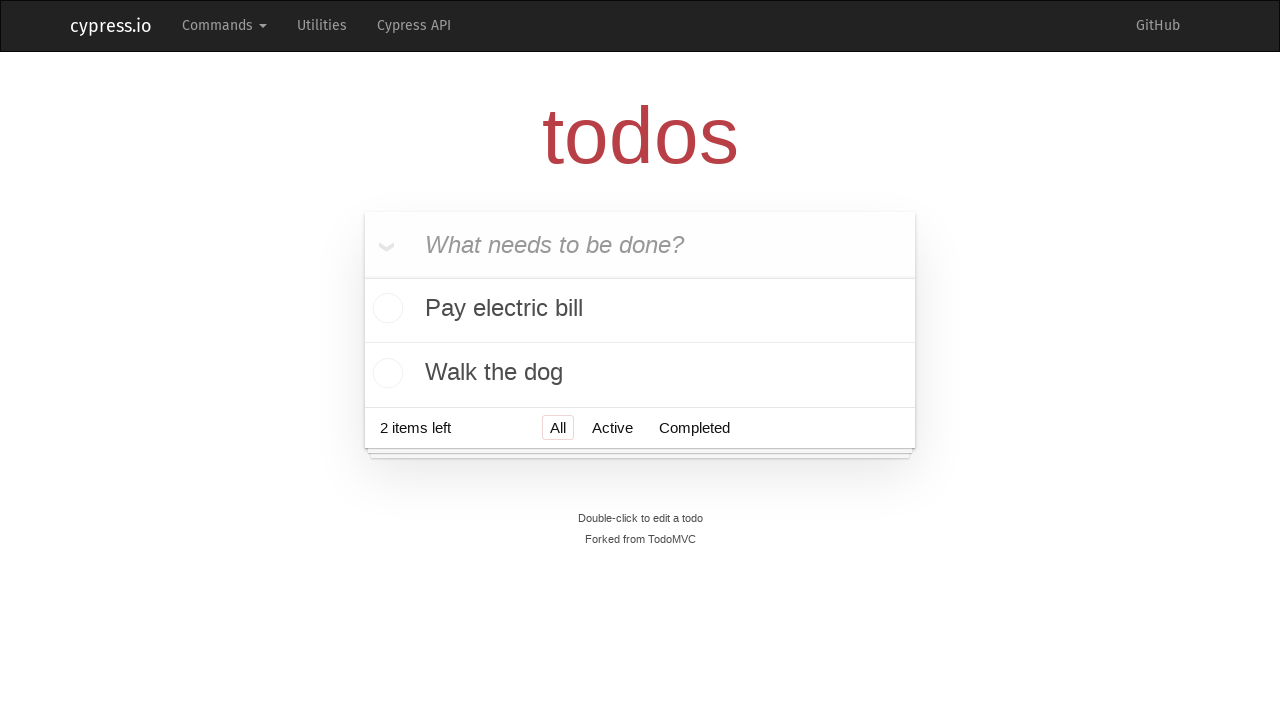

Located the todo input field with placeholder 'What needs to be done?'
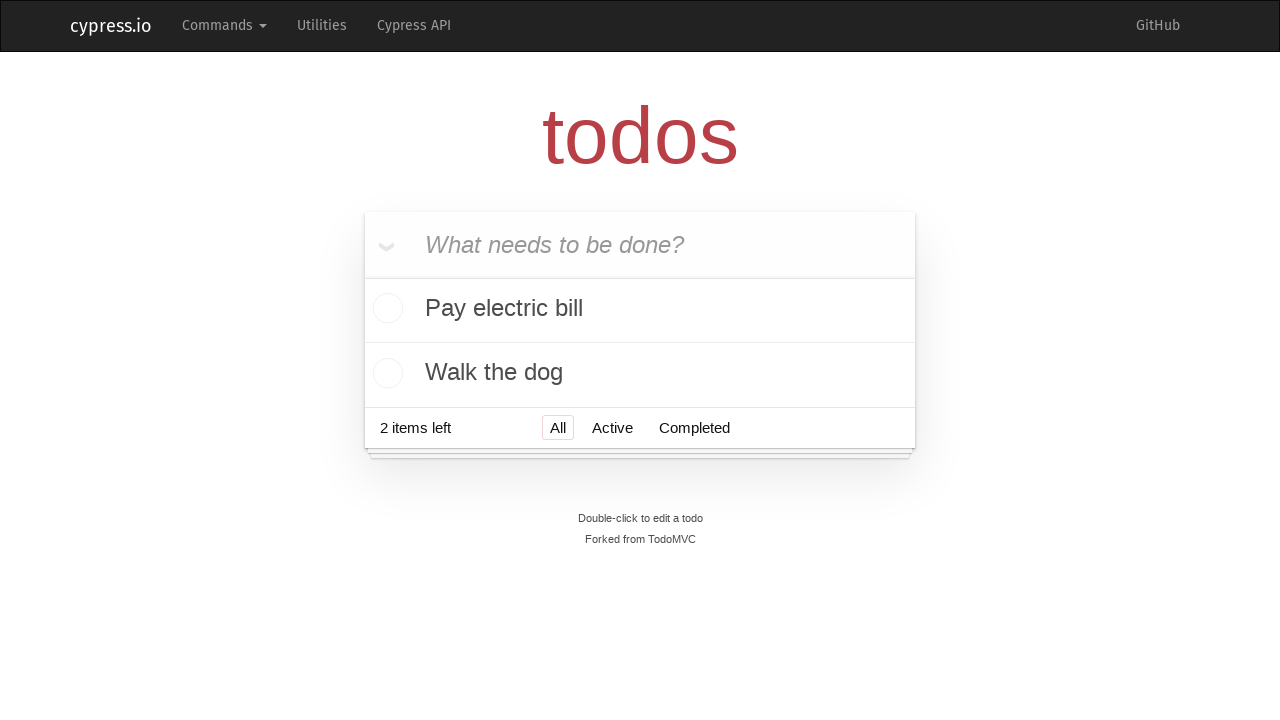

Filled todo input field with 'buy some cheese' on internal:attr=[placeholder="What needs to be done?"i]
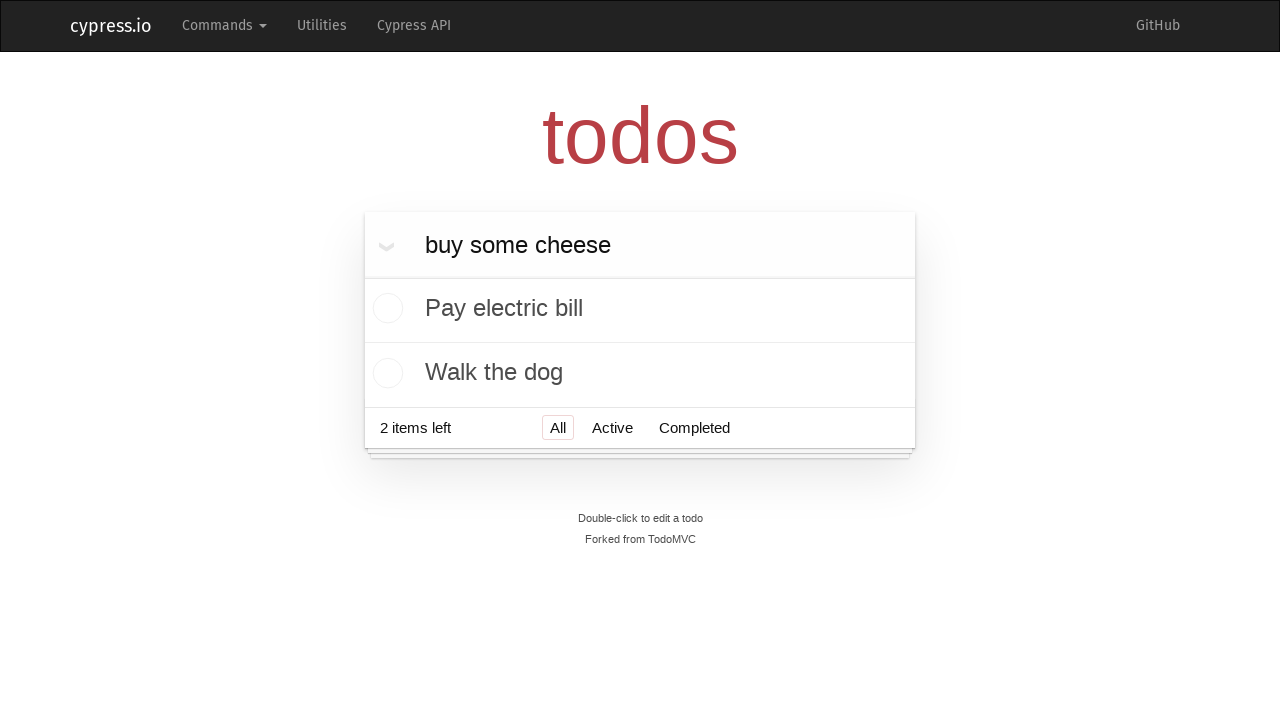

Pressed Enter to submit the todo item on internal:attr=[placeholder="What needs to be done?"i]
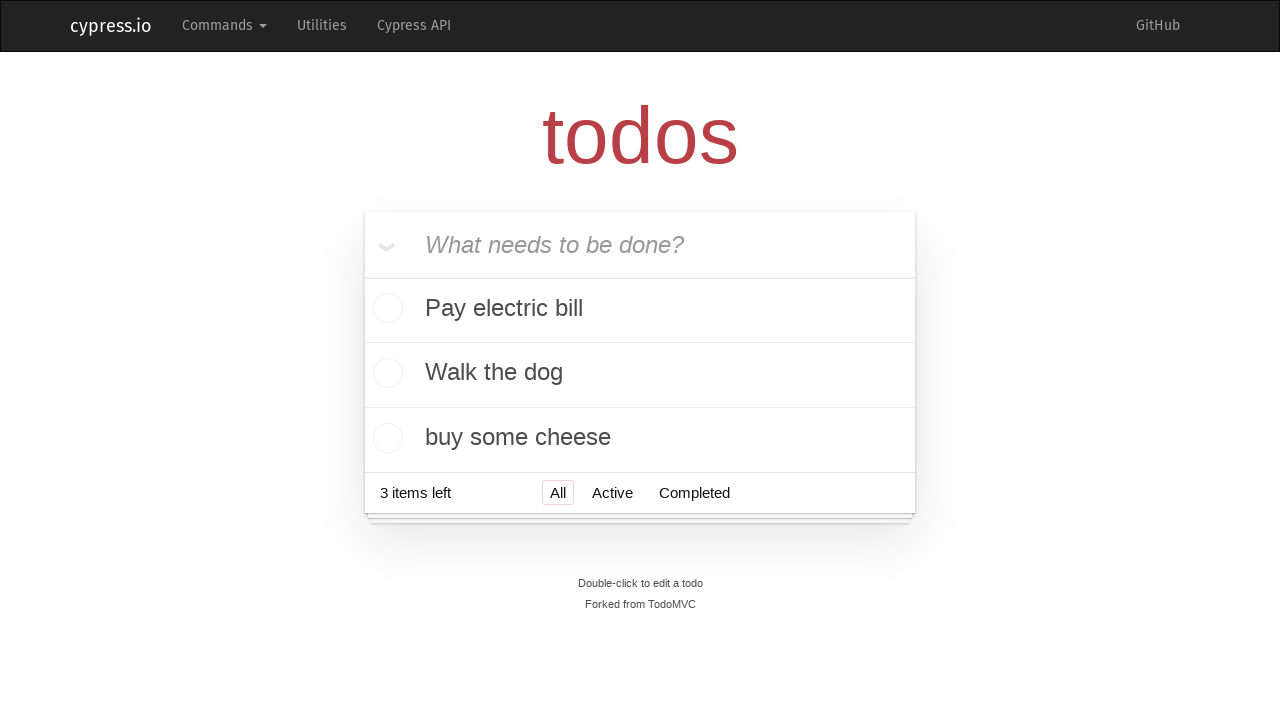

Verified that the todo item 'buy some cheese' was added to the list
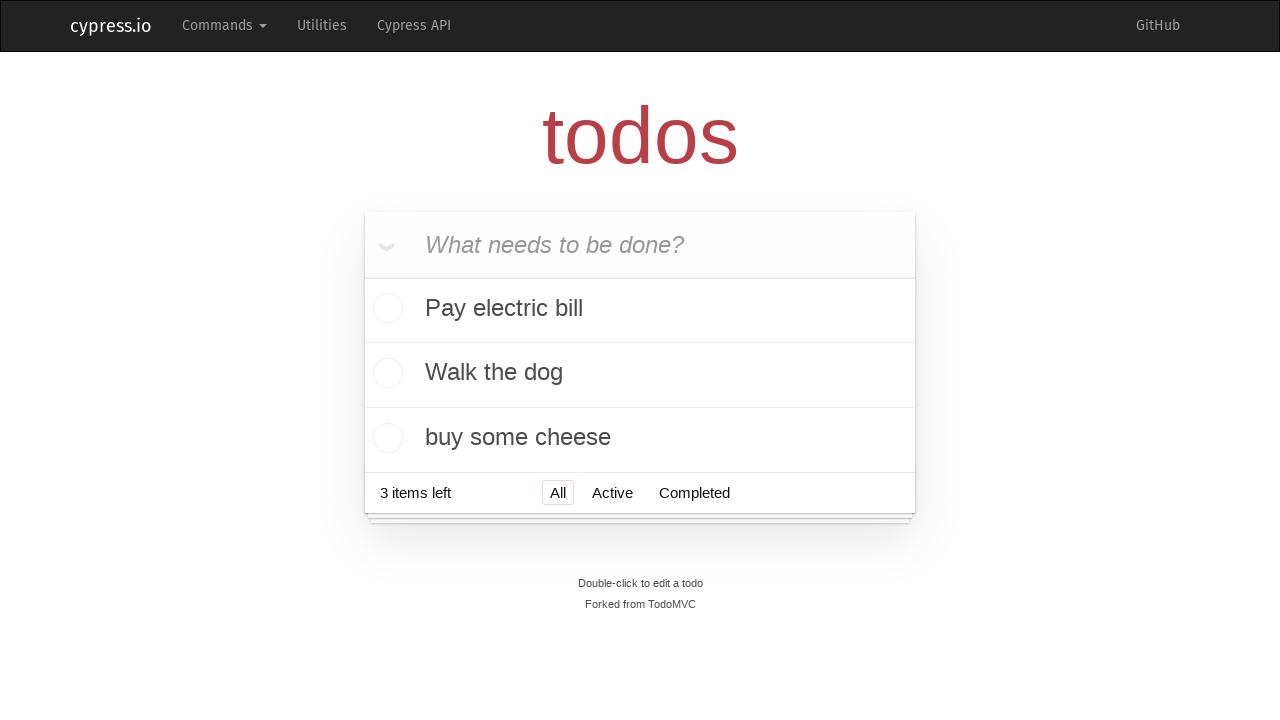

Confirmed that the todo input field is empty after adding the item on internal:attr=[placeholder="What needs to be done?"i]
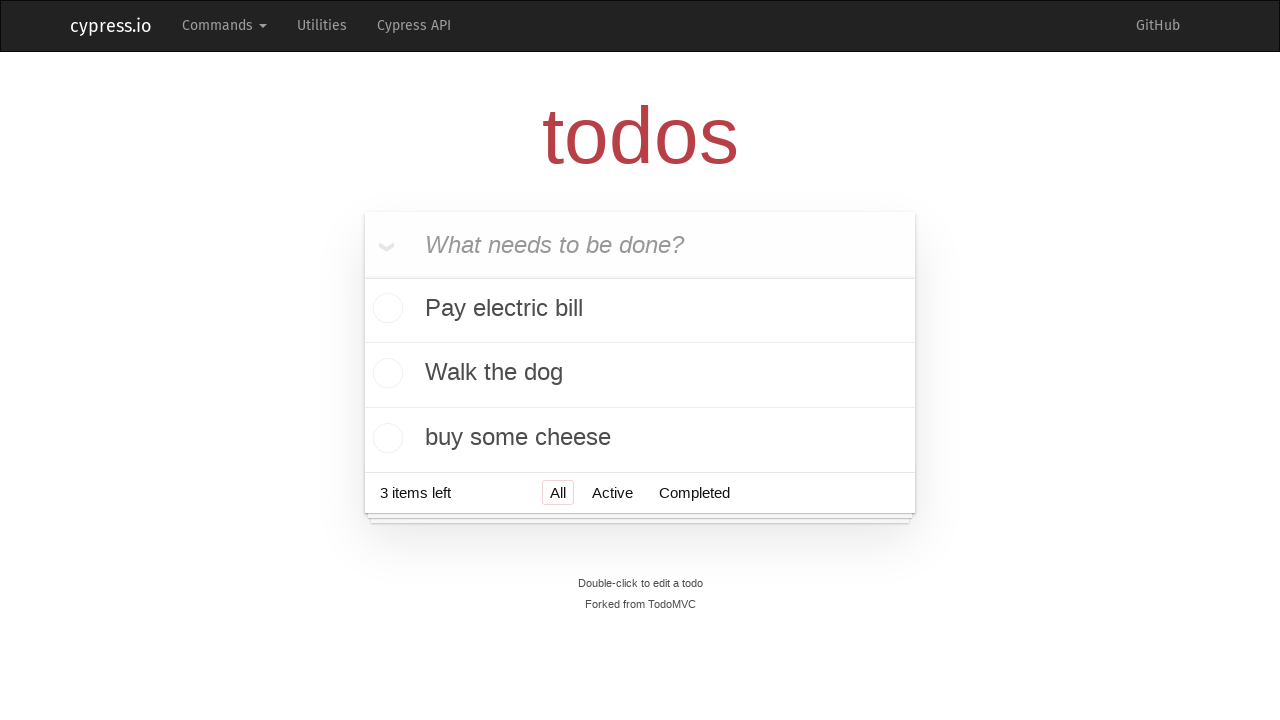

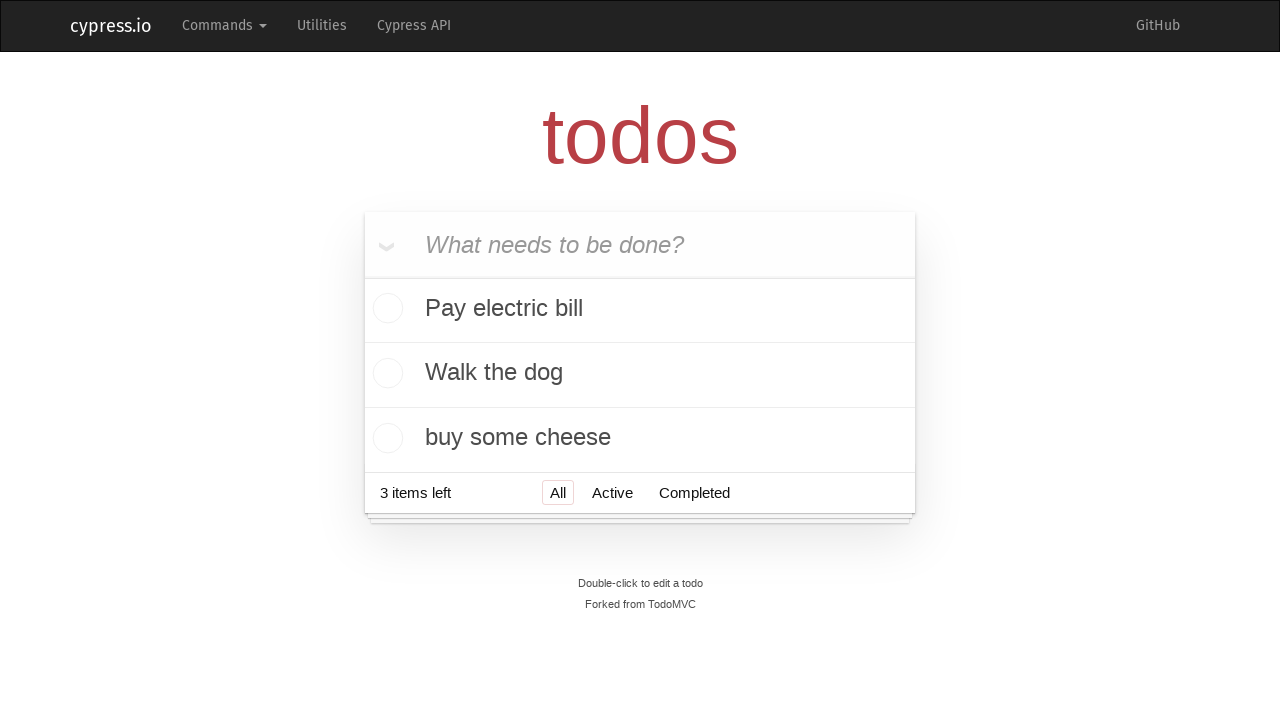